Tests drag and drop functionality within an iframe by dragging an element from source to destination and verifying the drop was successful

Starting URL: https://jqueryui.com/droppable/

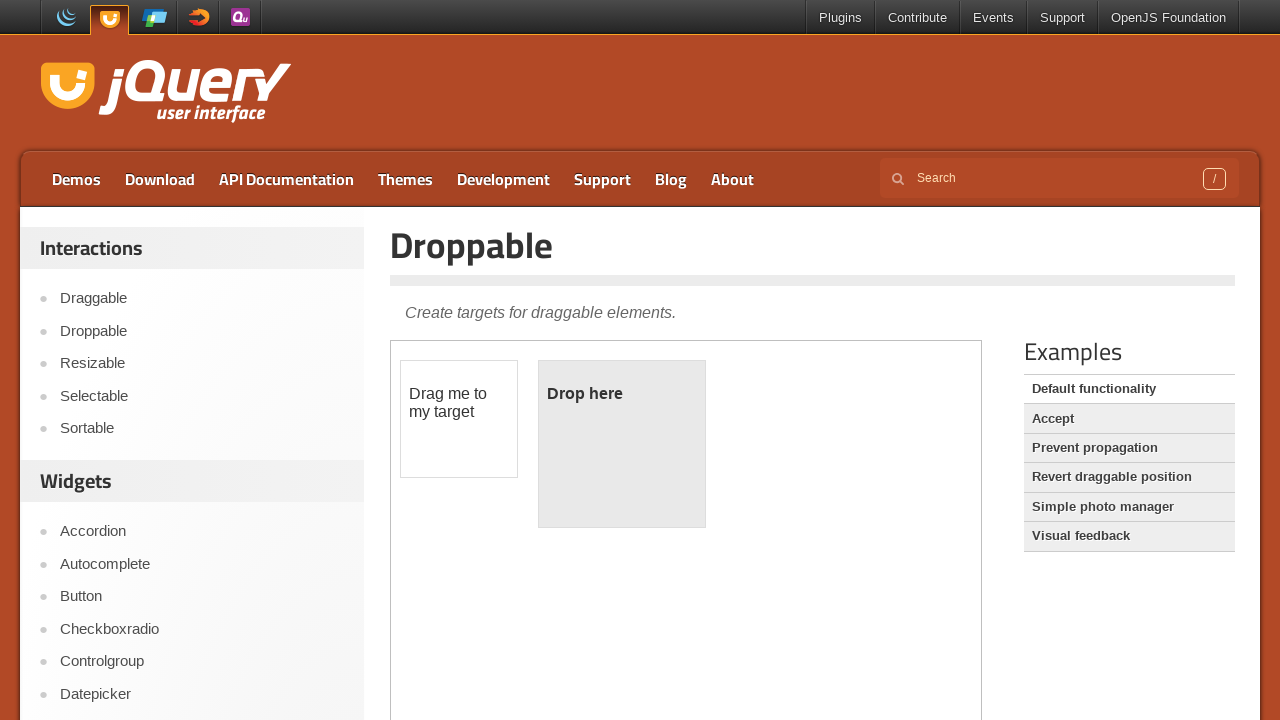

Navigated to jQuery UI droppable demo page
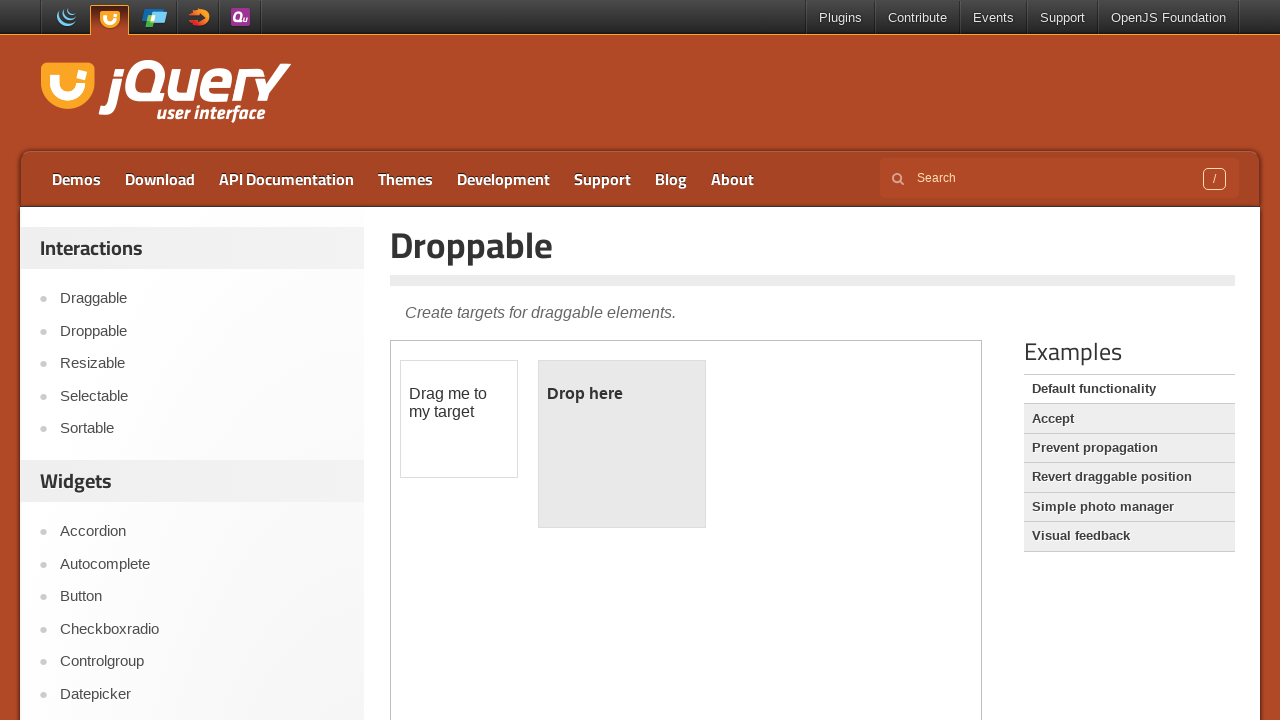

Located the demo iframe
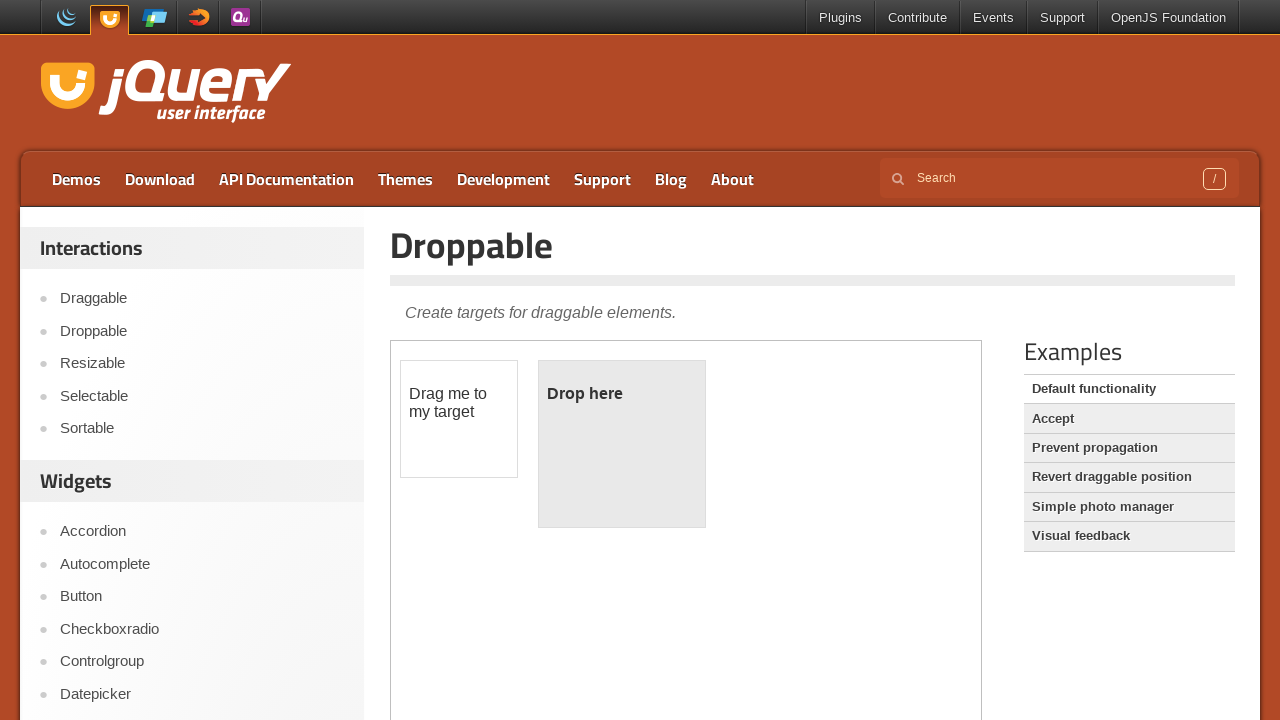

Located draggable element within iframe
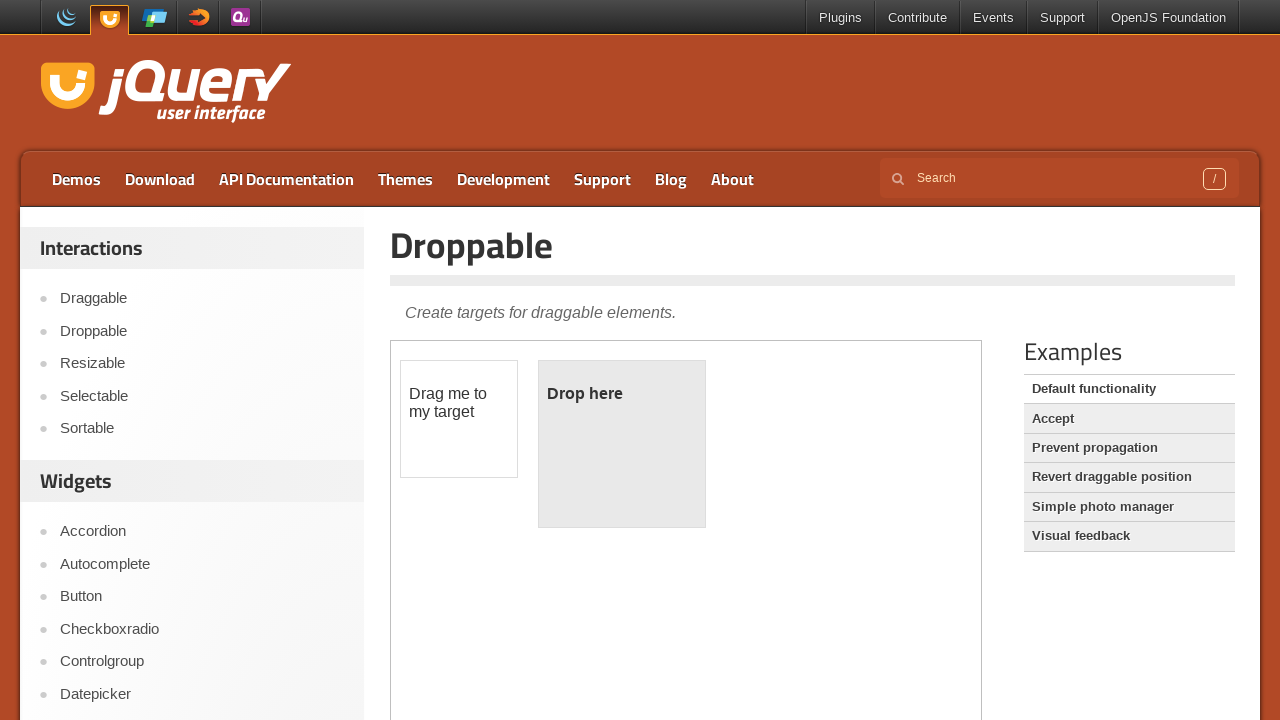

Located droppable element within iframe
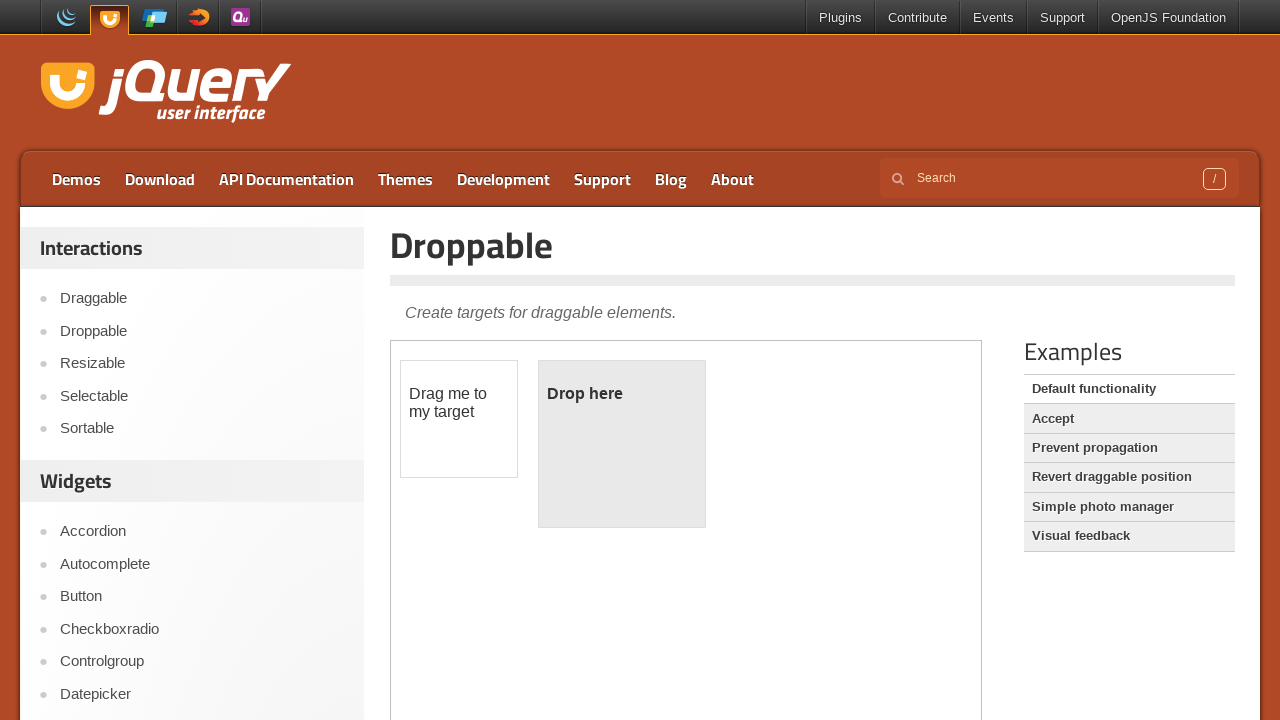

Dragged draggable element to droppable element at (622, 444)
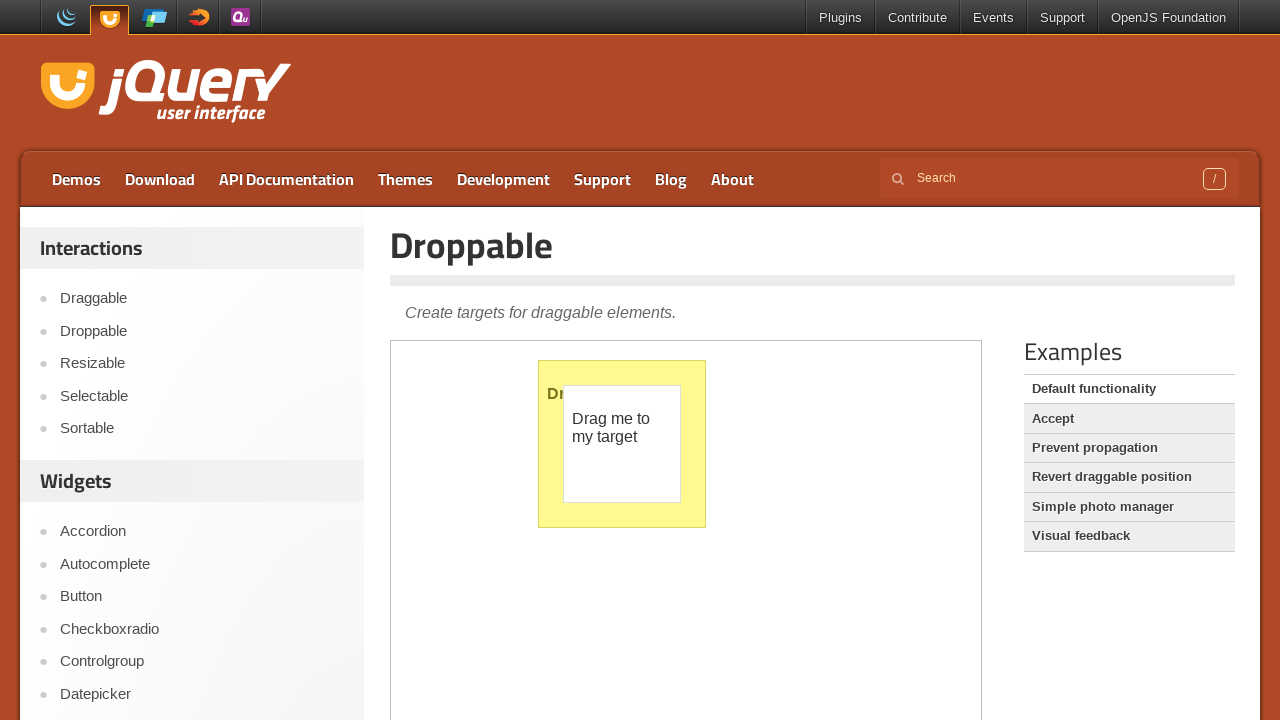

Retrieved text from droppable element to verify drop
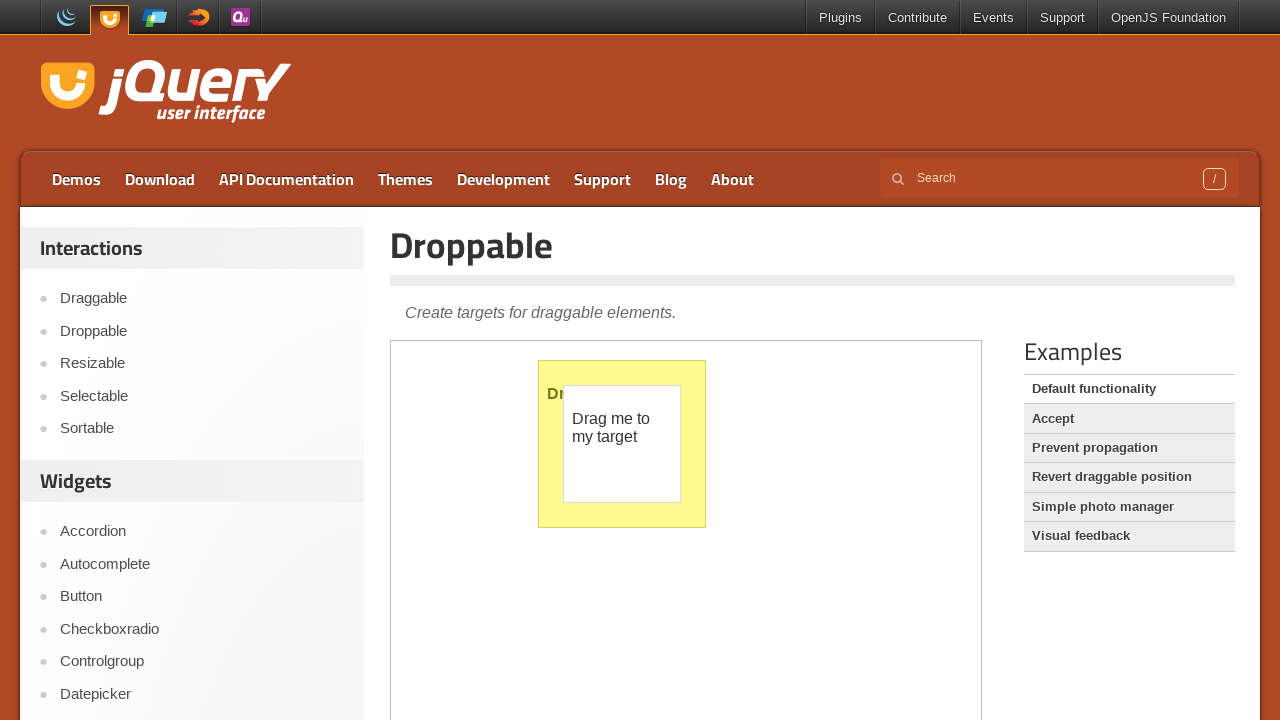

Drop verification successful - element shows 'Dropped!' text
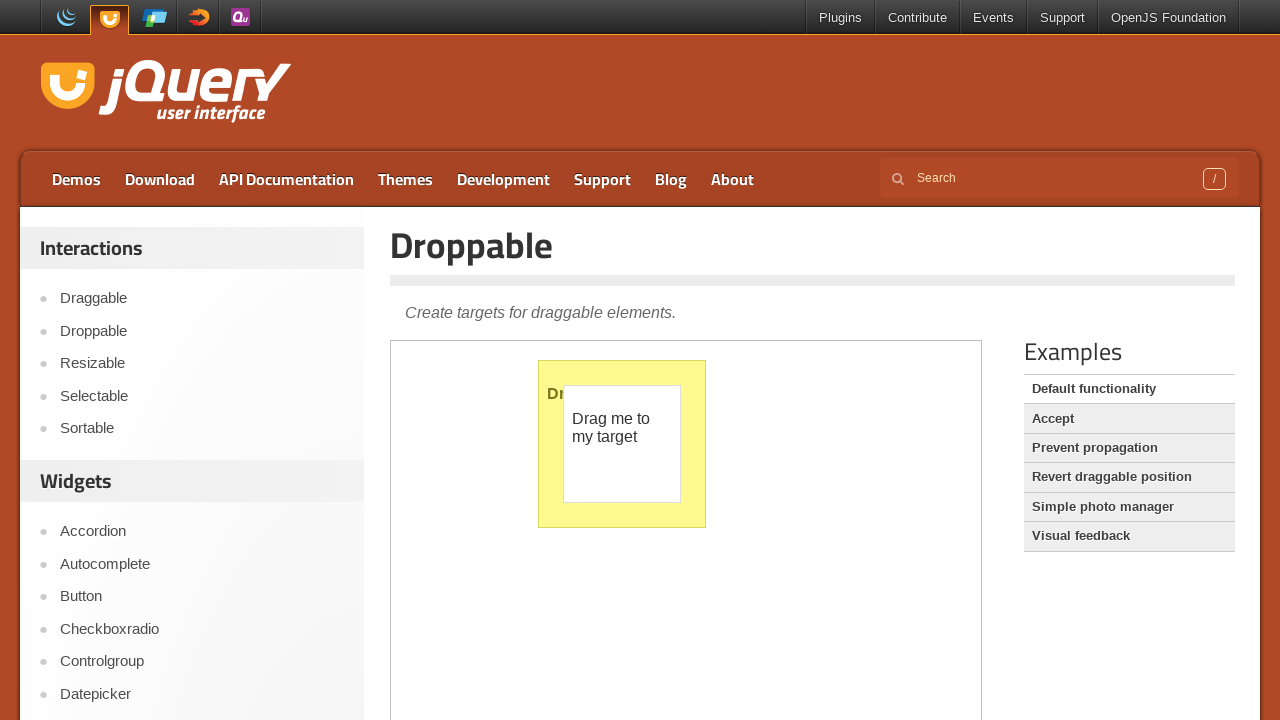

Scrolled to view source link at bottom of page
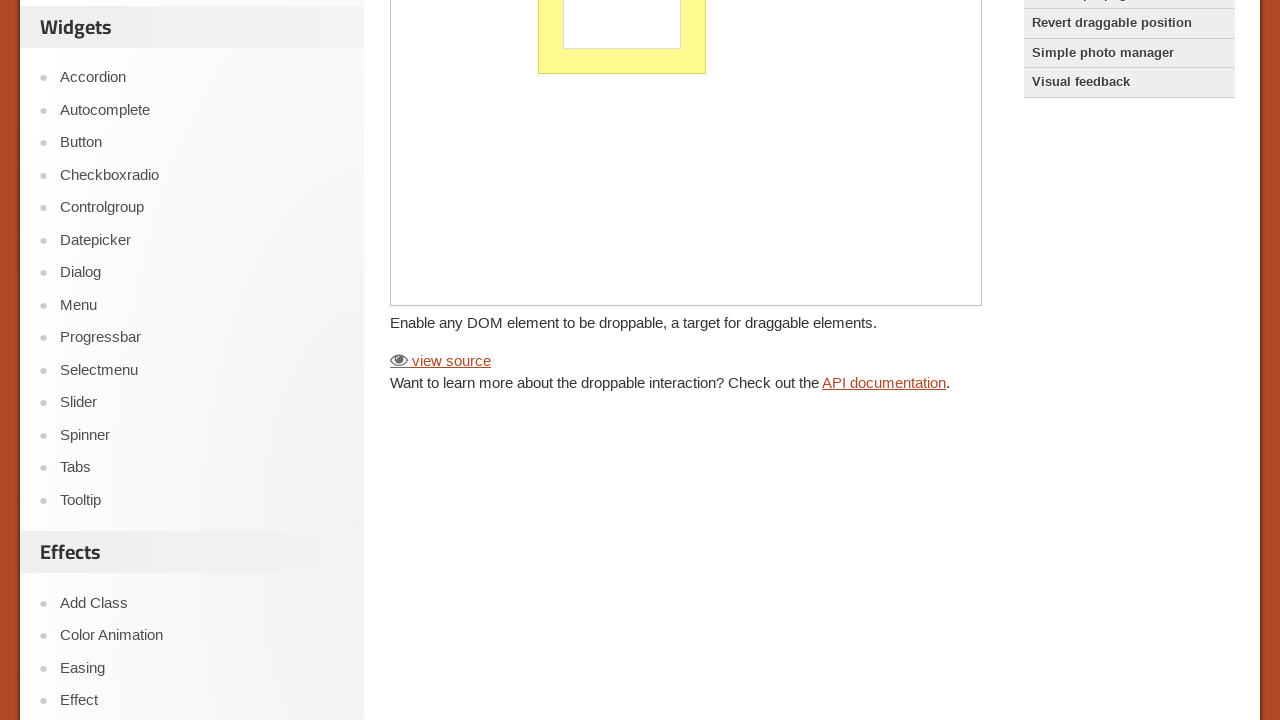

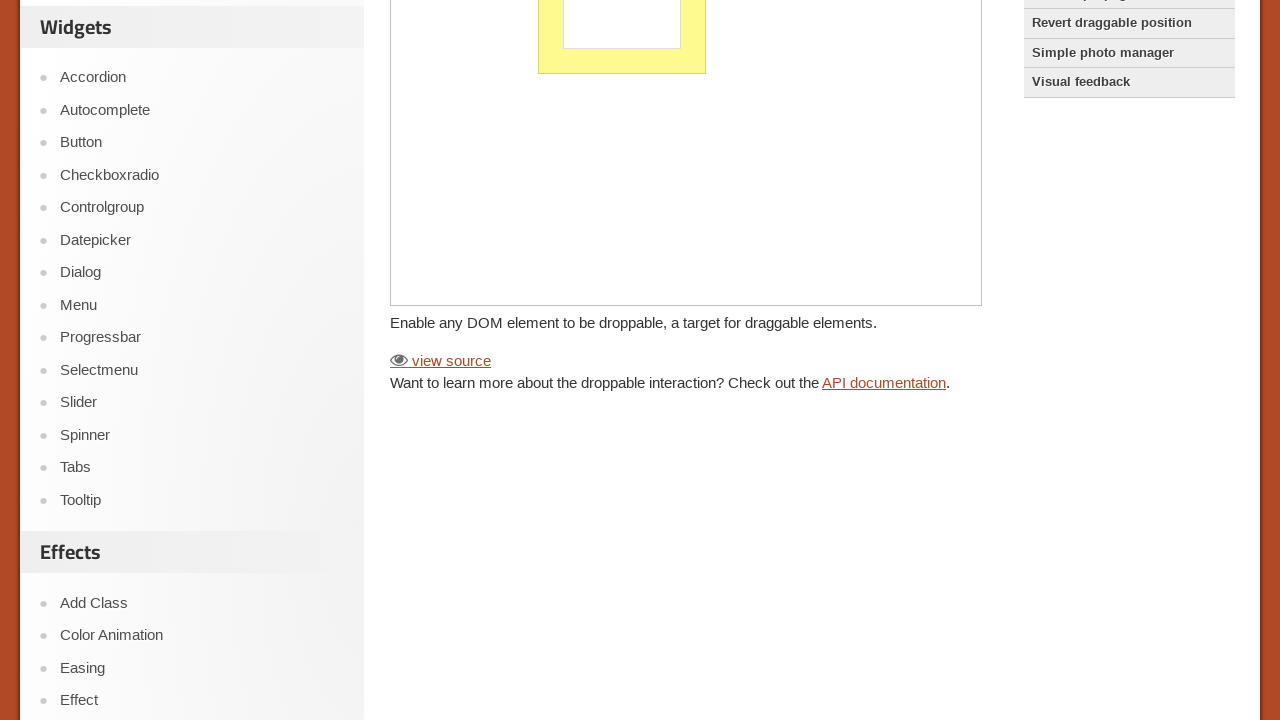